Tests JavaScript prompt interaction in an iframe by clicking a button, entering text into the prompt, and accepting it

Starting URL: https://www.w3schools.com/js/tryit.asp?filename=tryjs_prompt

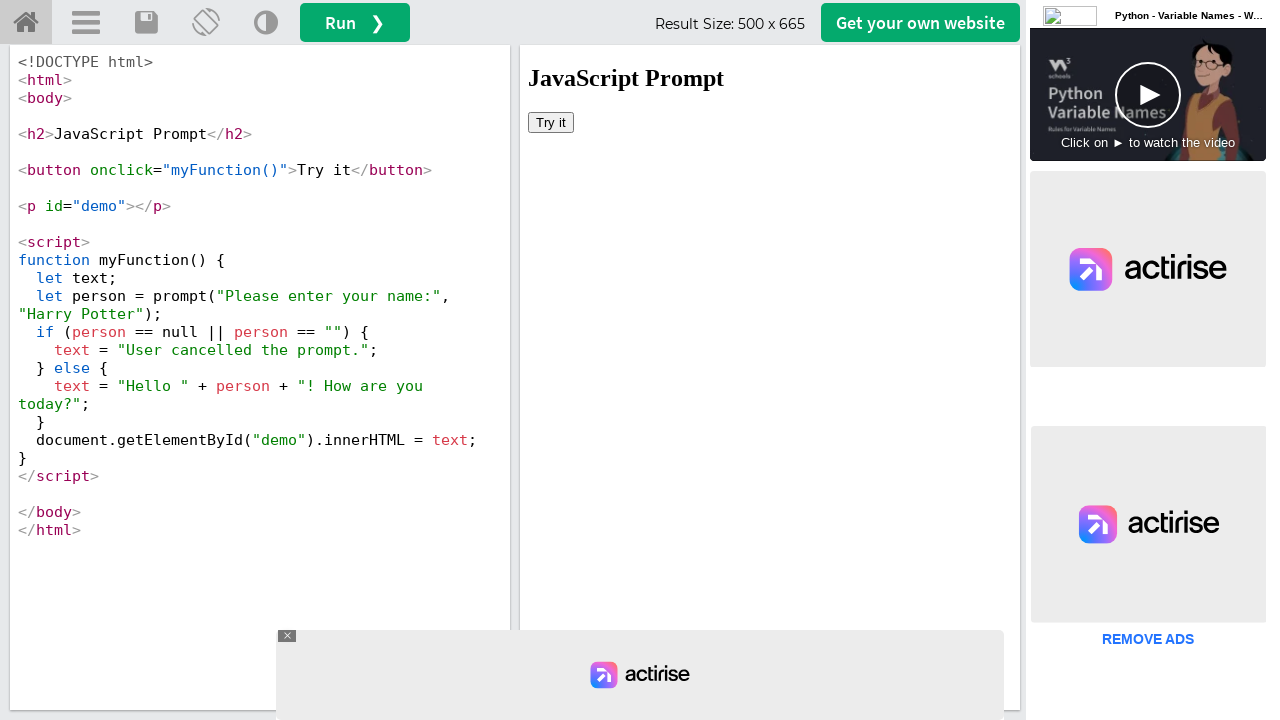

Switched to iframeResult frame
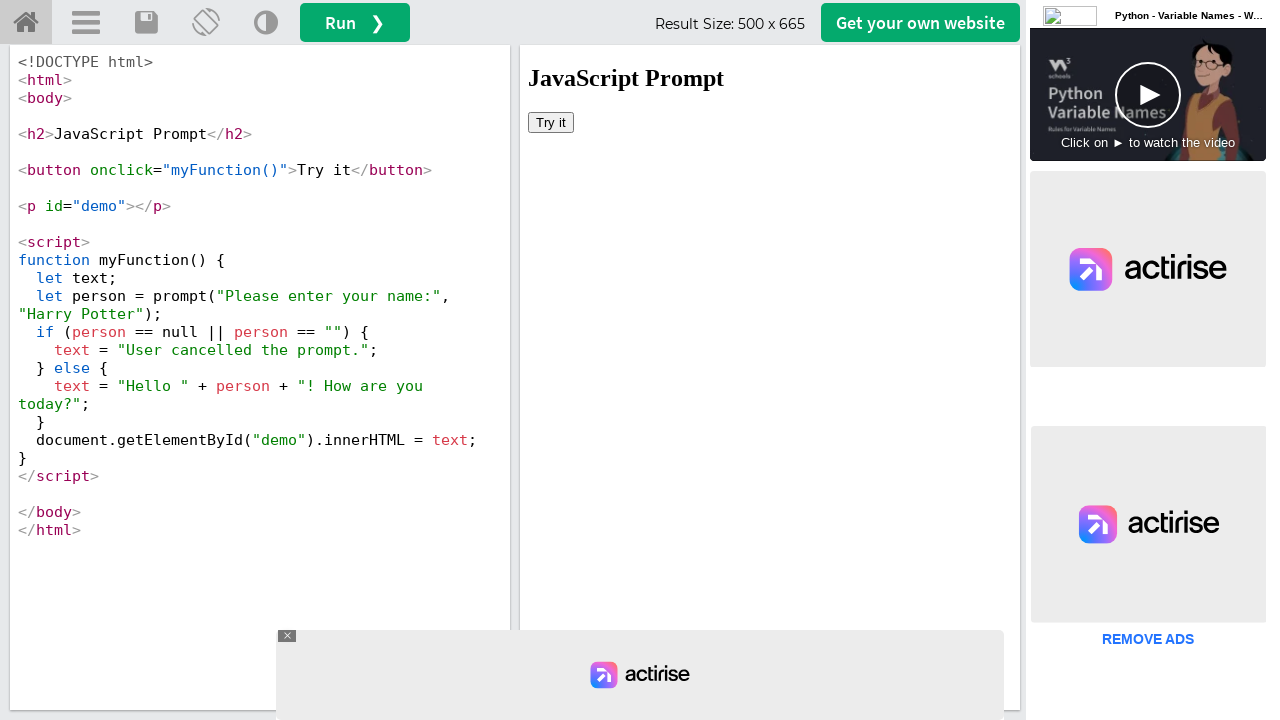

Clicked 'Try it' button to trigger JavaScript prompt at (551, 122) on xpath=//button[text()='Try it']
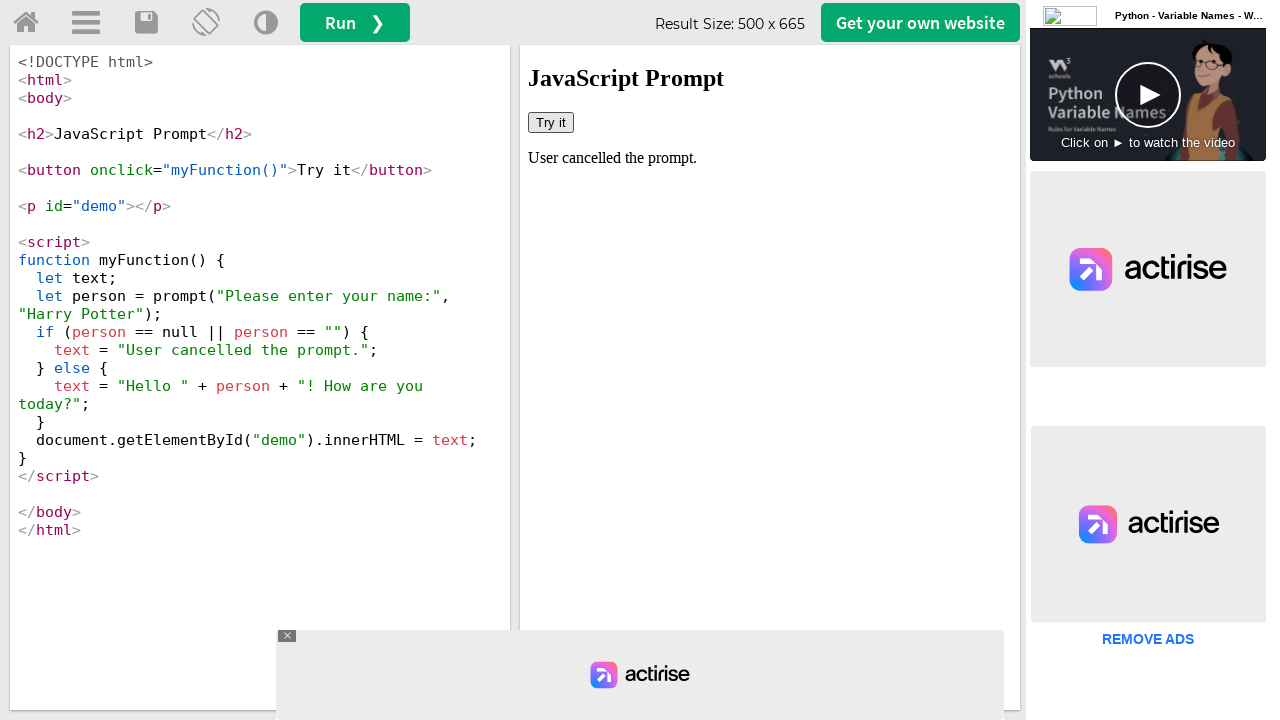

Set up dialog handler to accept prompt with text 'Levelup'
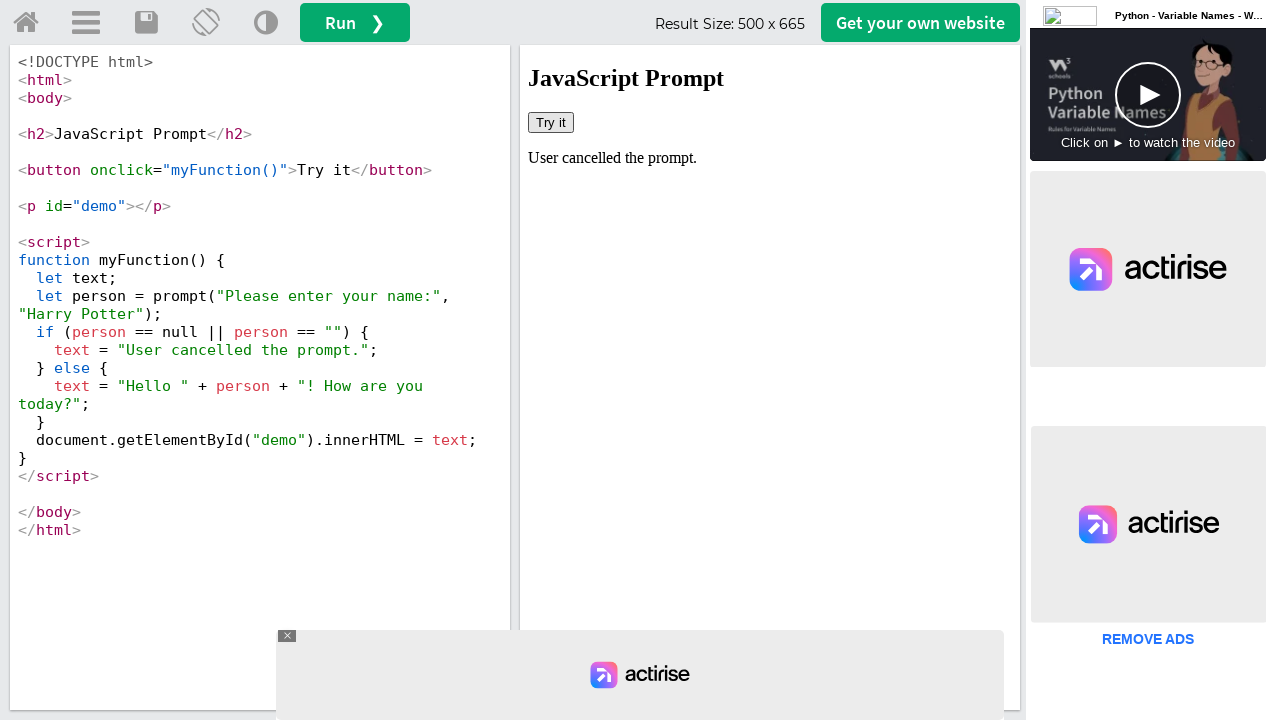

Waited 1000ms for prompt result to be displayed
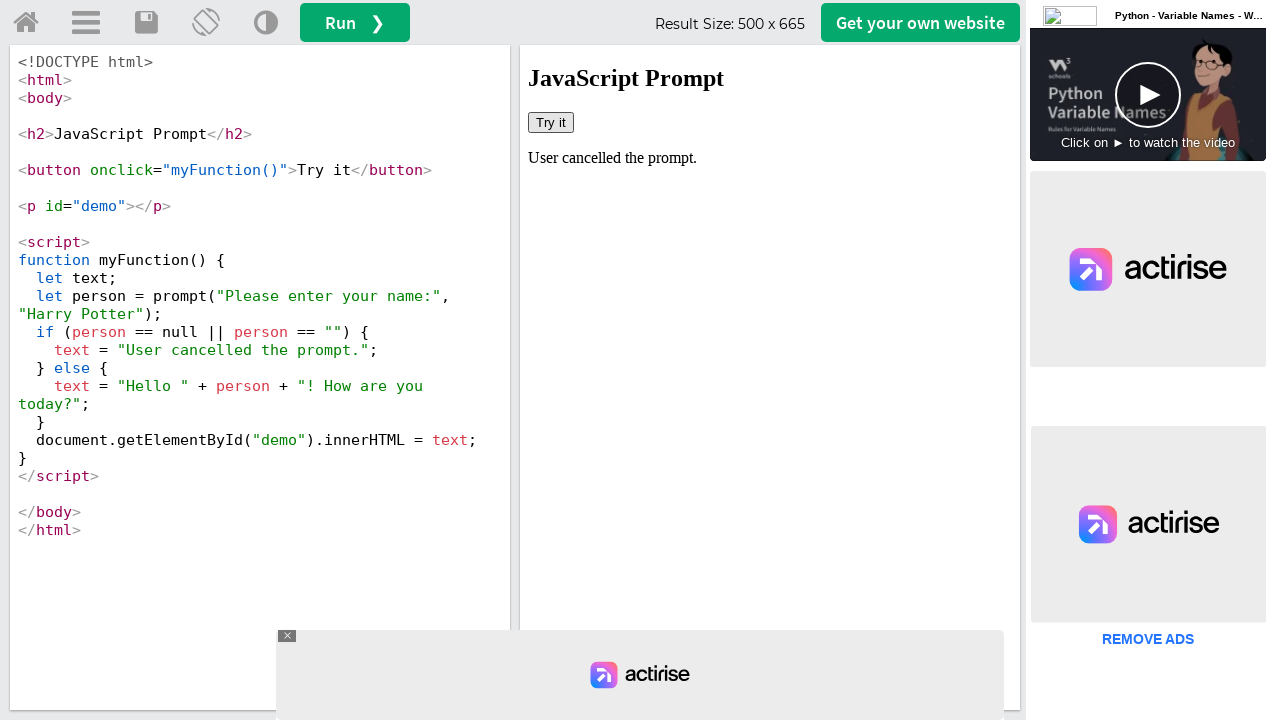

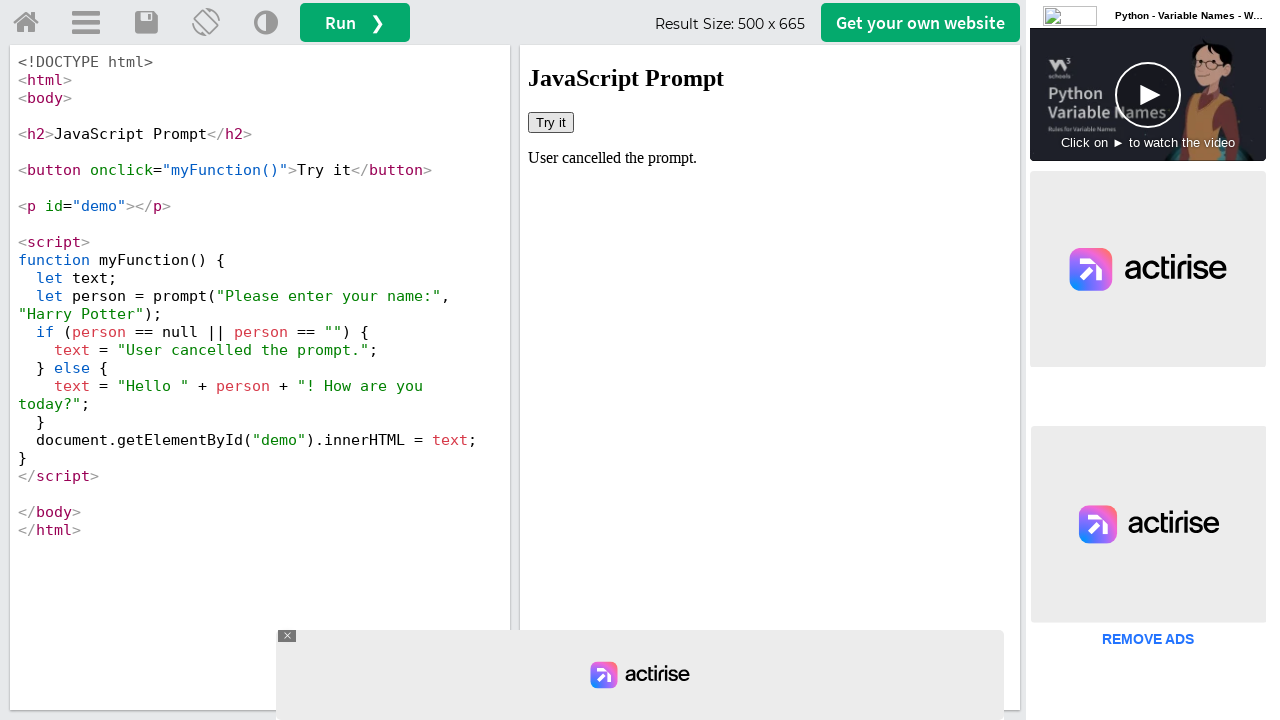